Tests handling of child windows by clicking a link that opens a new page, extracting text from the new page, and using that text in the original page

Starting URL: https://rahulshettyacademy.com/loginpagePractise/

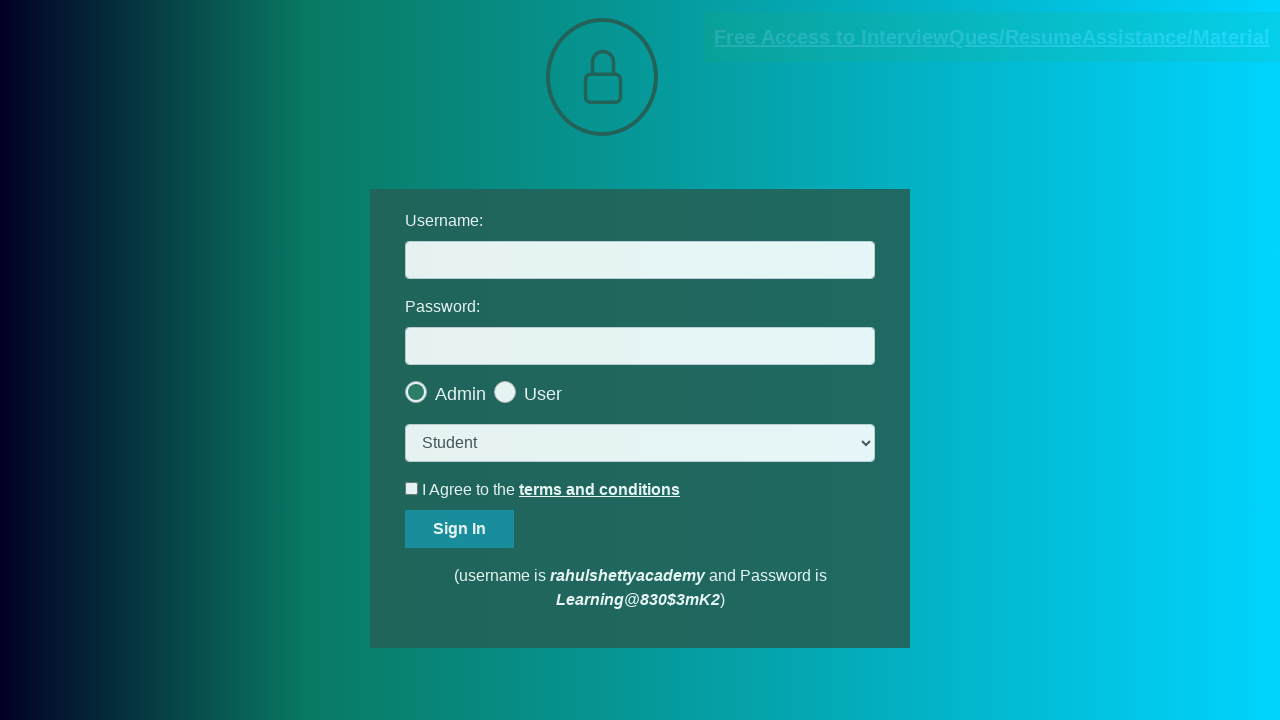

Located the document link element
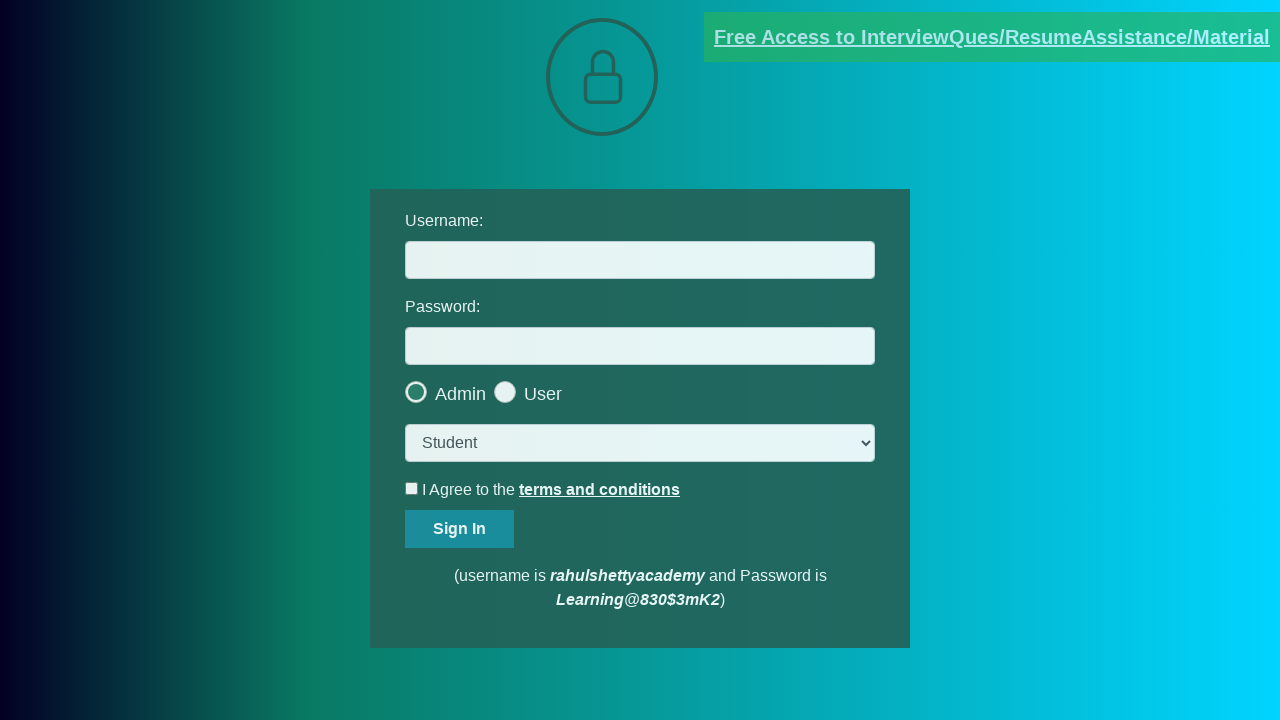

Clicked document link and new page opened at (992, 37) on [href*='documents-request']
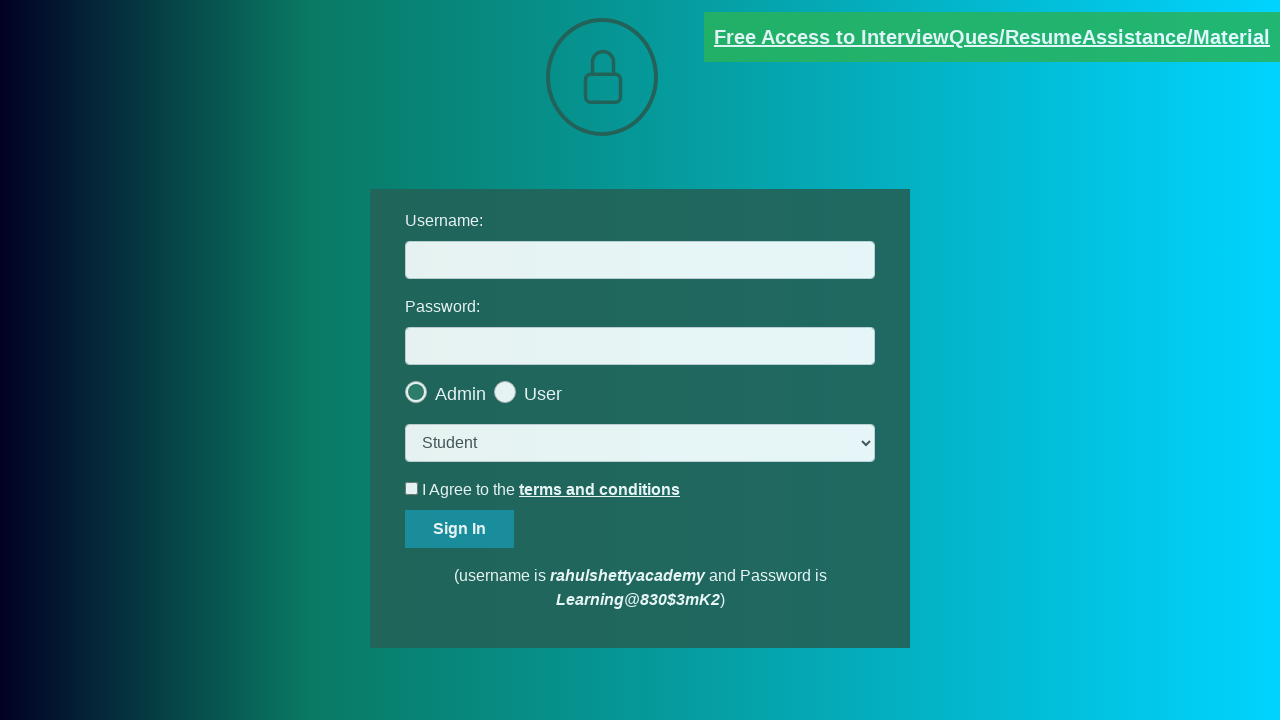

Retrieved new page object from context
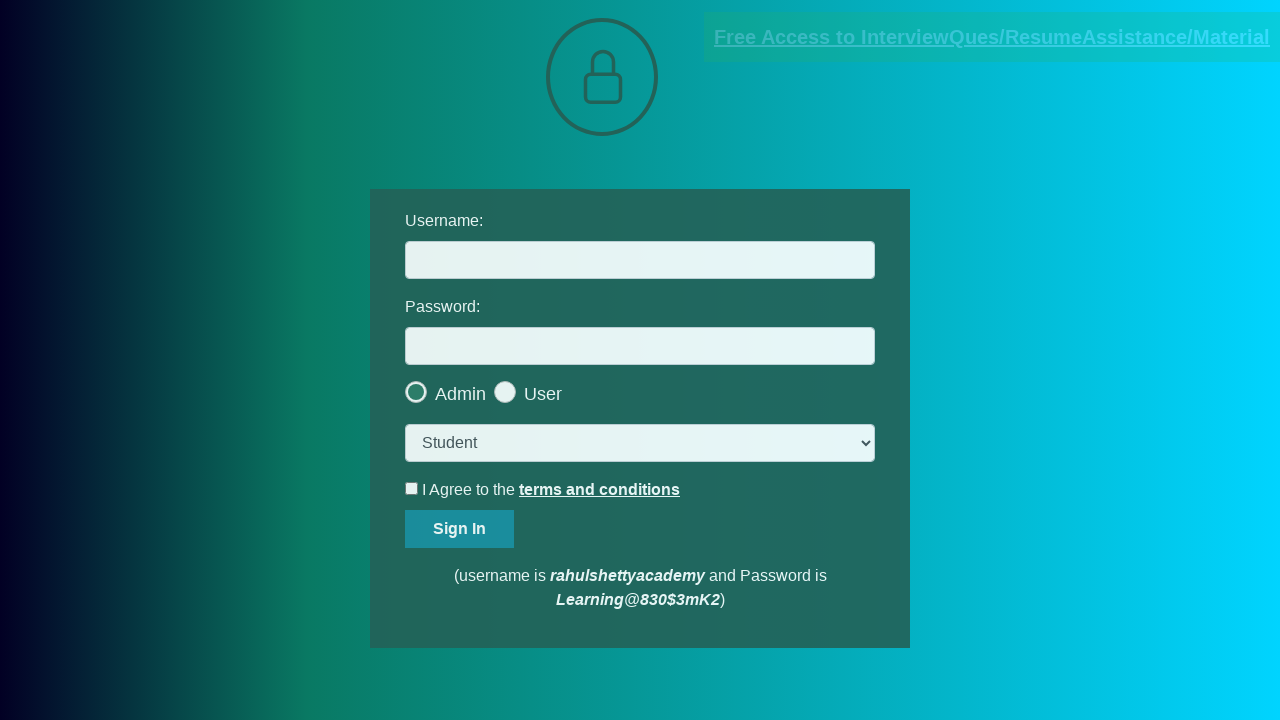

New page loaded successfully
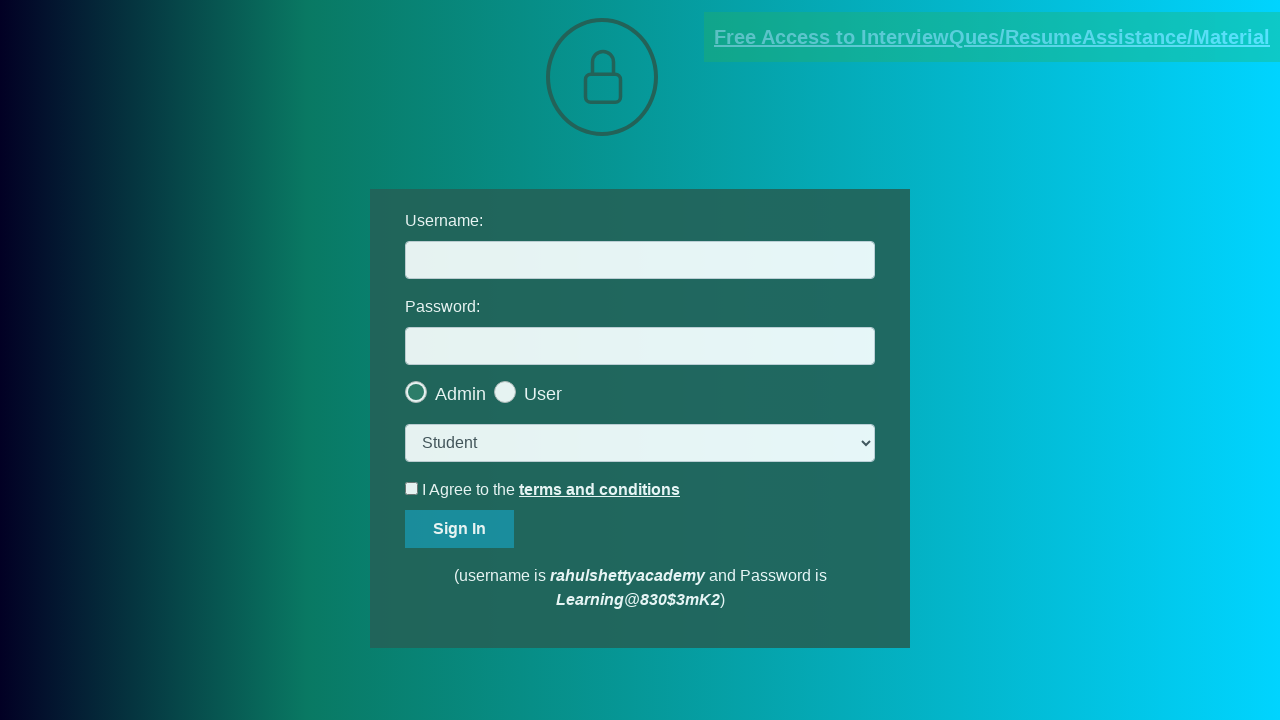

Extracted text content from new page
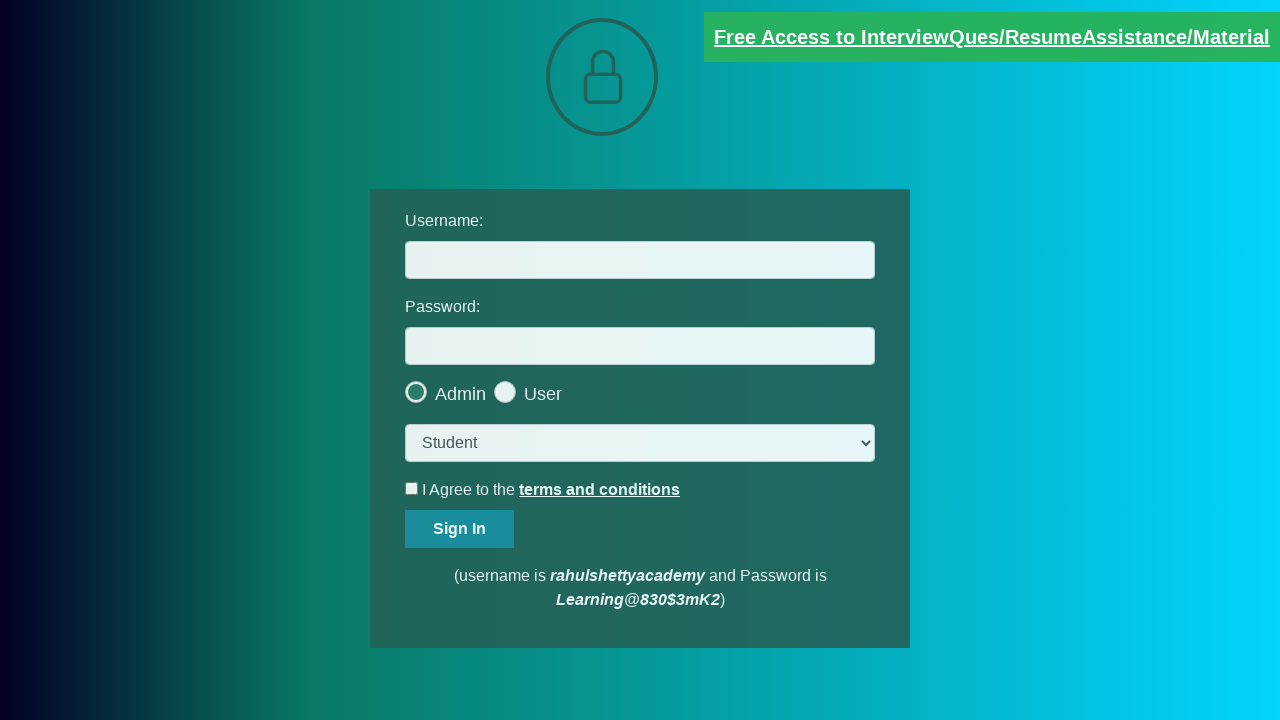

Split text by '@' character to extract domain
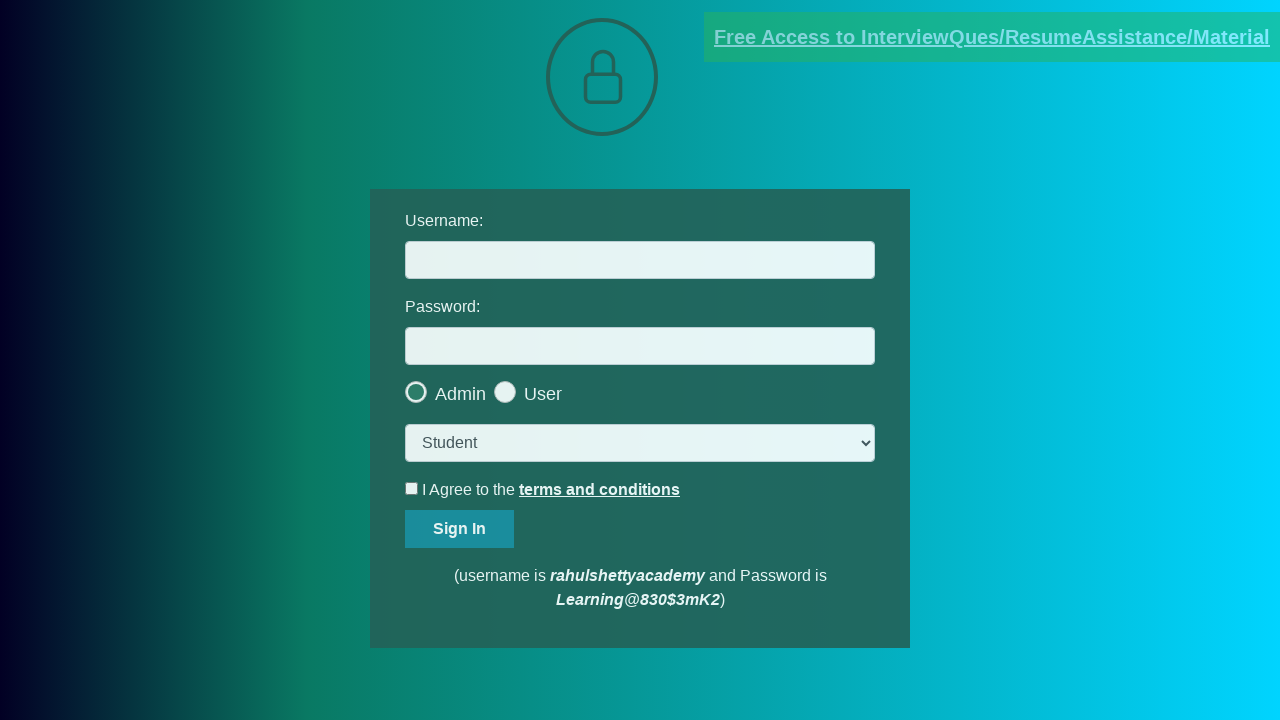

Extracted domain: rahulshettyacademy.com
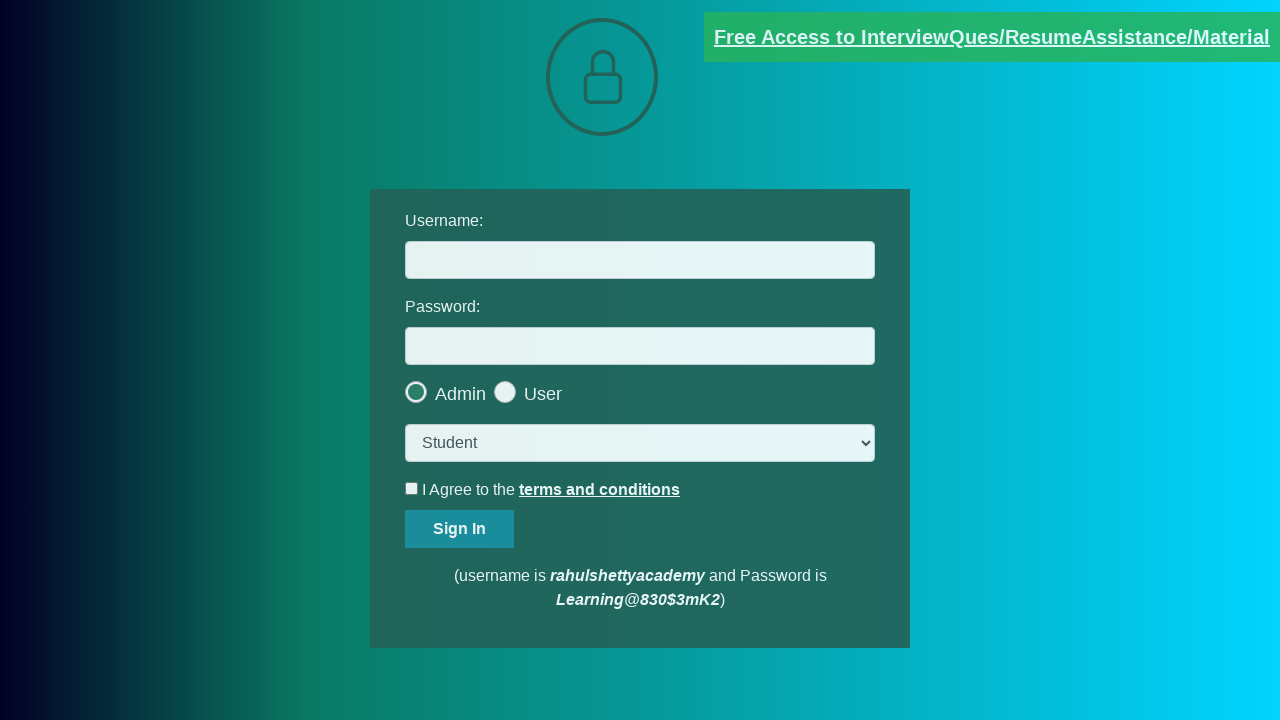

Filled username field with extracted domain: rahulshettyacademy.com on #username
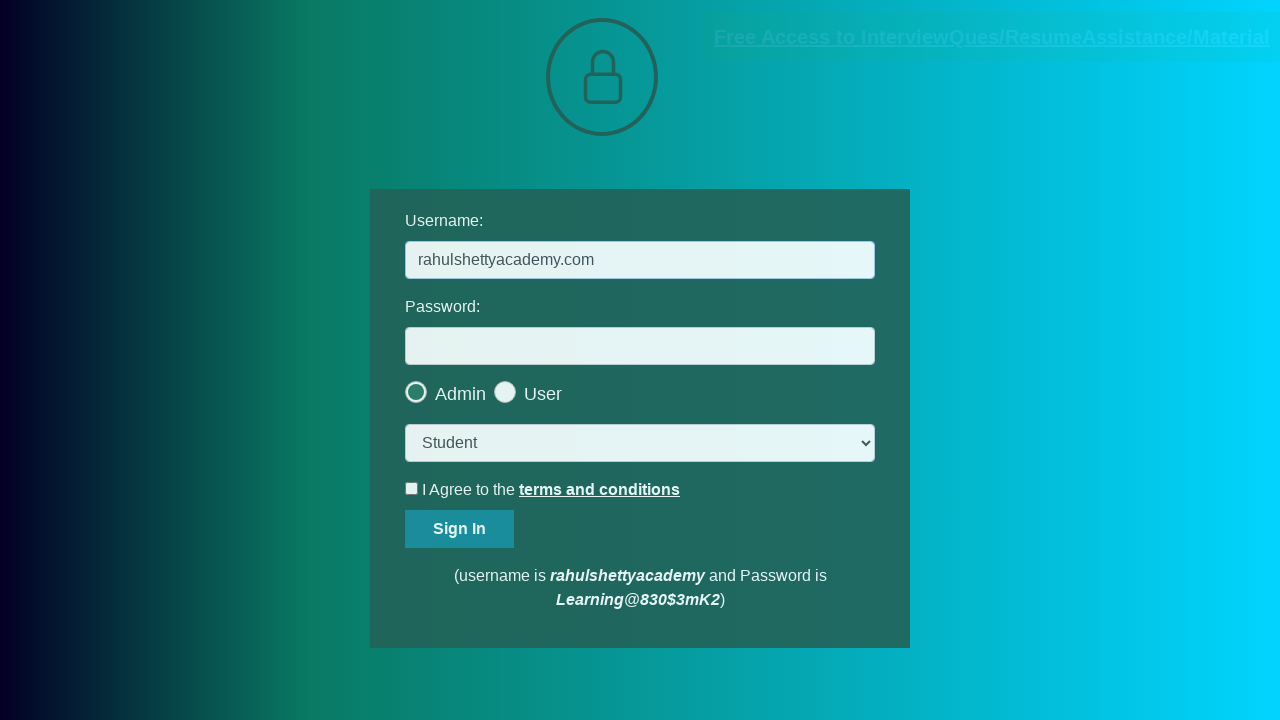

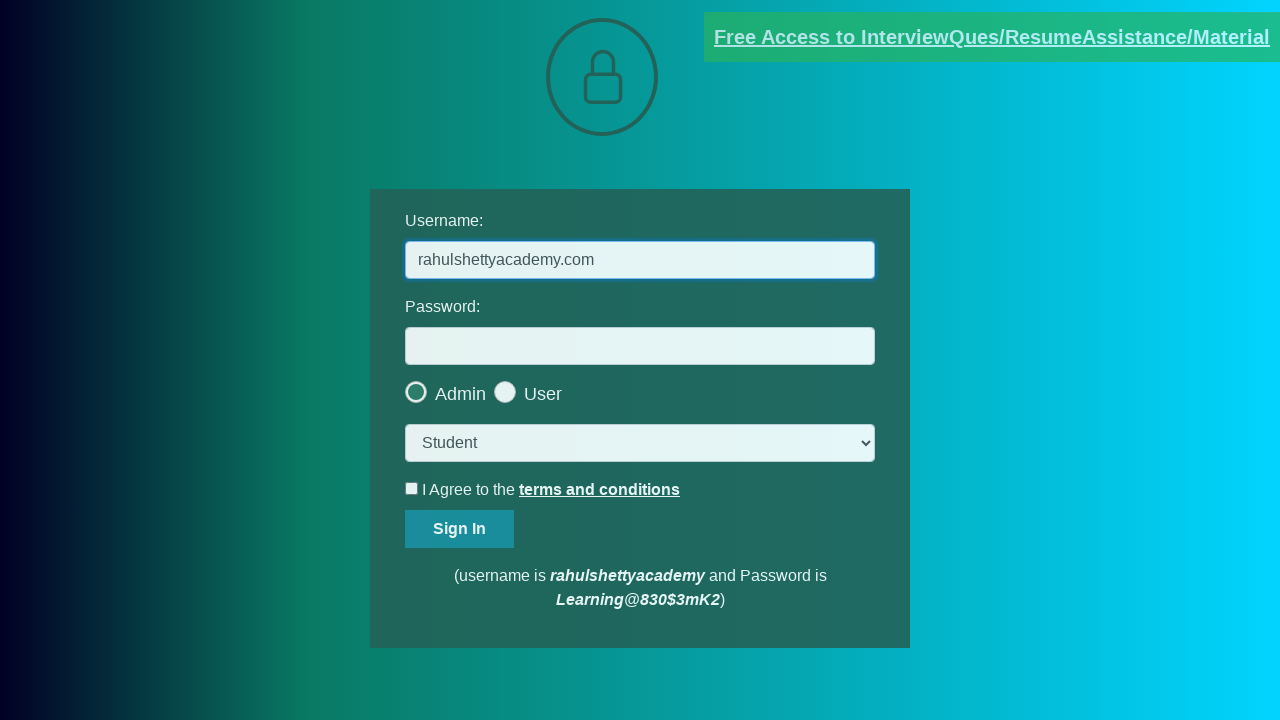